Tests dropdown functionality by selecting "option 1" from a dropdown menu using index-based selection

Starting URL: https://testcenter.techproeducation.com/index.php?page=dropdown

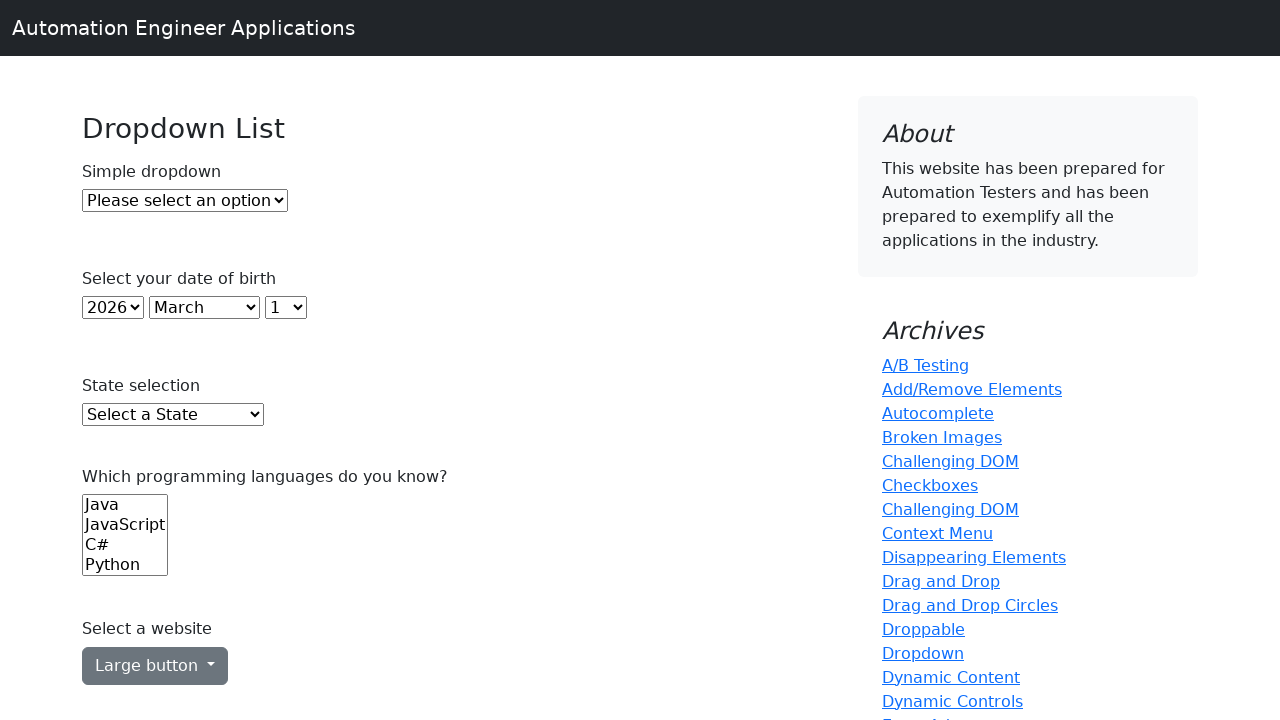

Navigated to dropdown test page
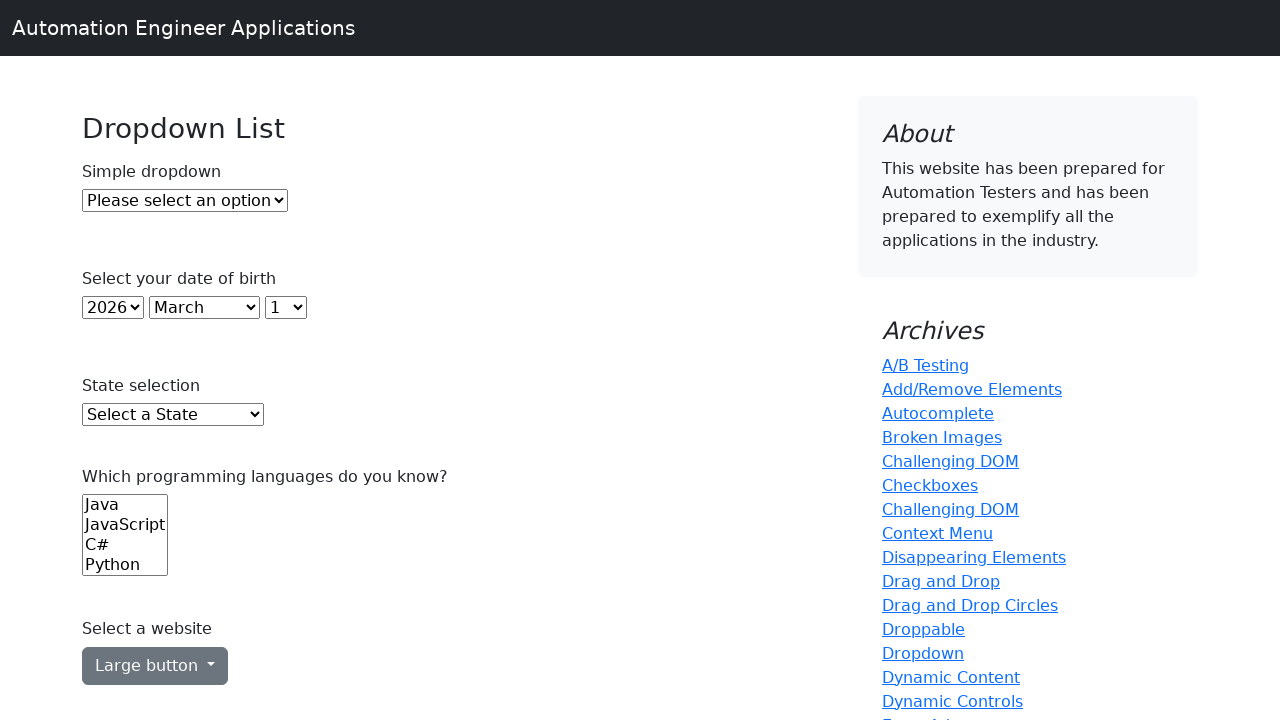

Selected 'option 1' from dropdown using index-based selection on #dropdown
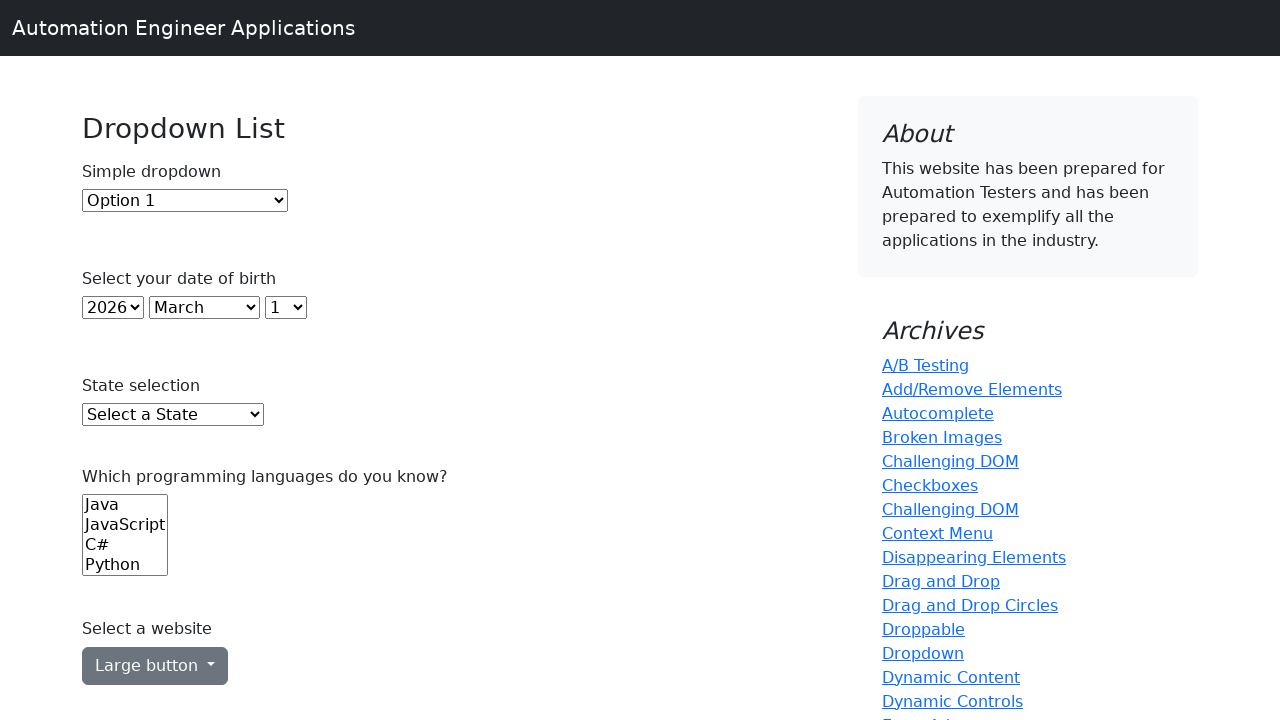

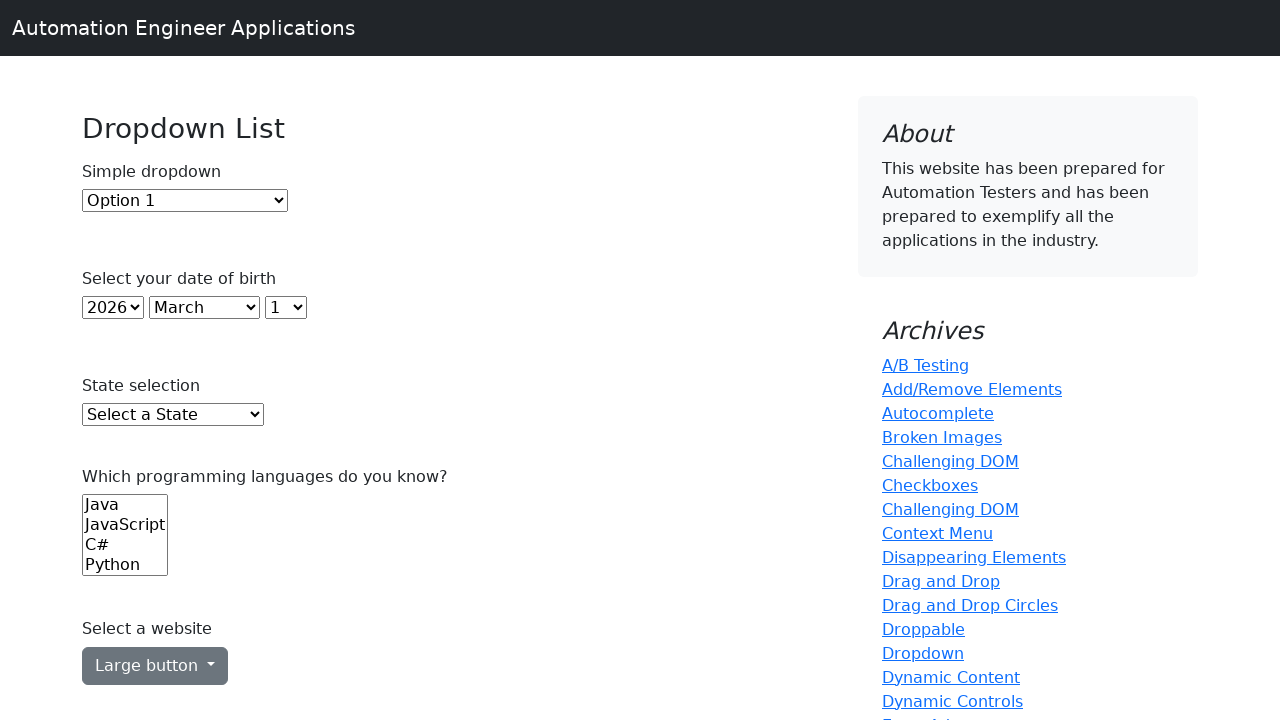